Adds a new todo record, clicks on it, and then deletes it using the delete button

Starting URL: https://demo.playwright.dev/todomvc/#/

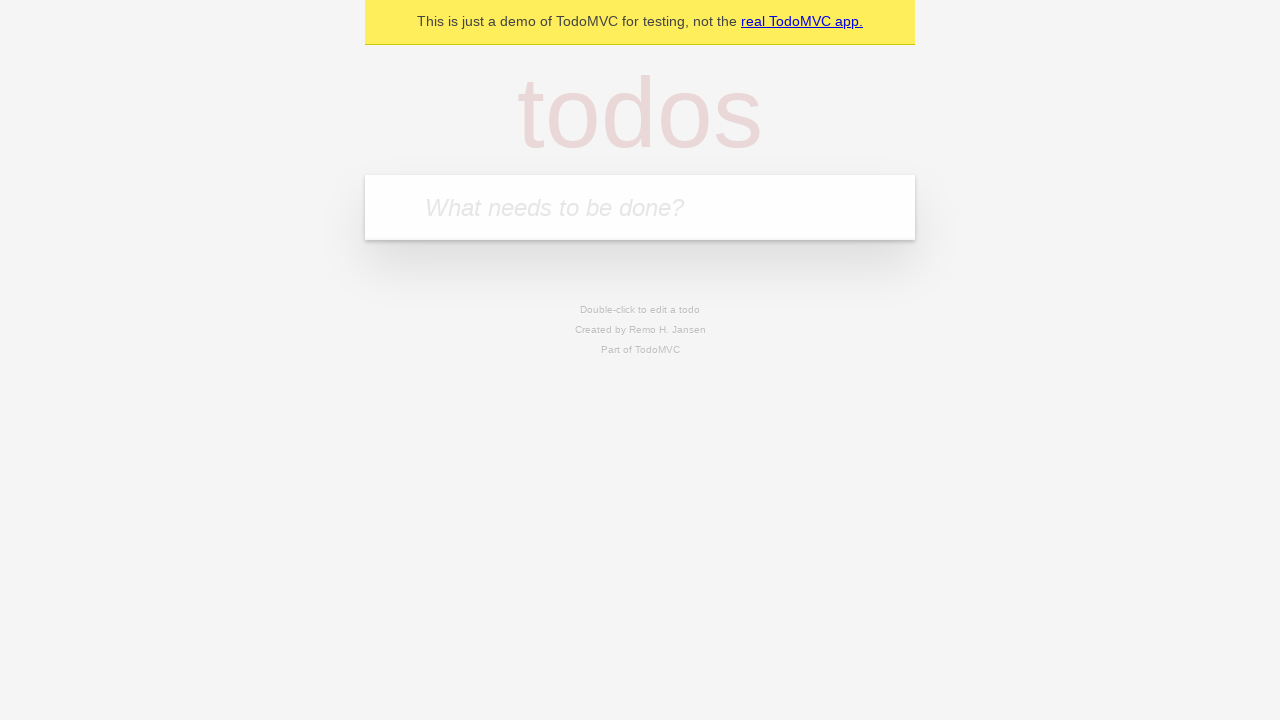

Filled todo input with '123' on internal:attr=[placeholder="What needs to be done?"i]
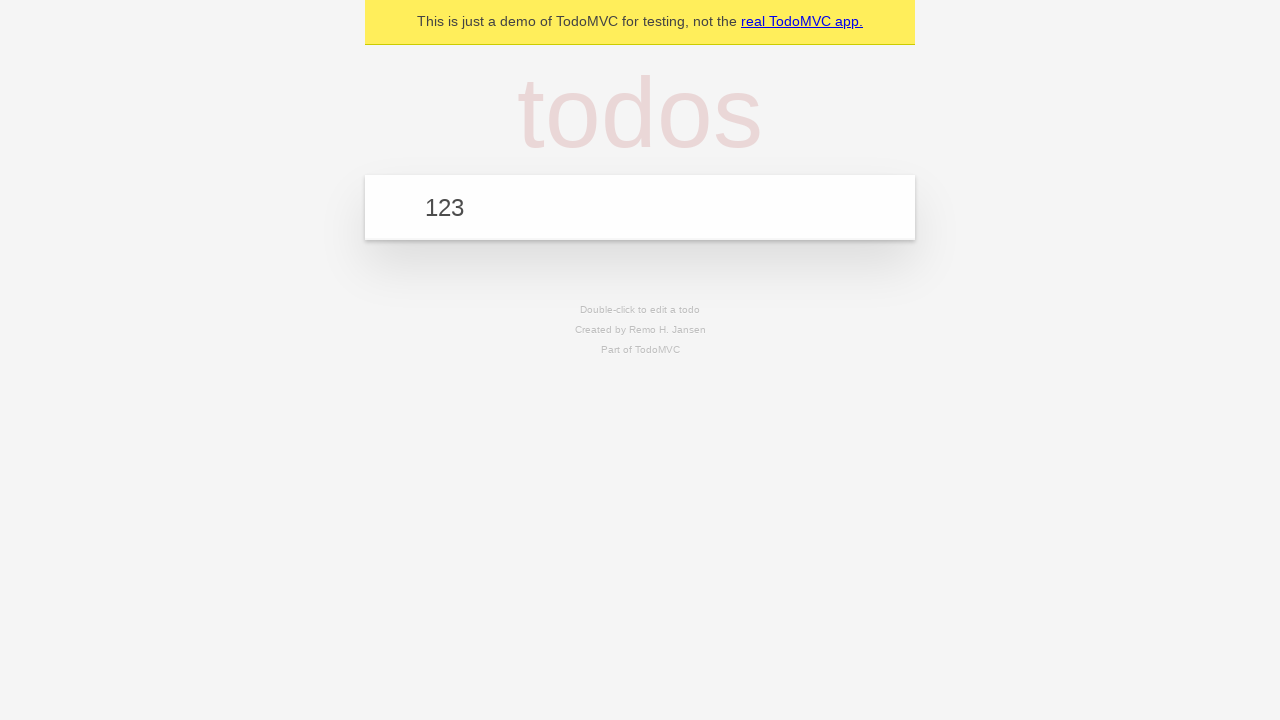

Pressed Enter to add the todo record on internal:attr=[placeholder="What needs to be done?"i]
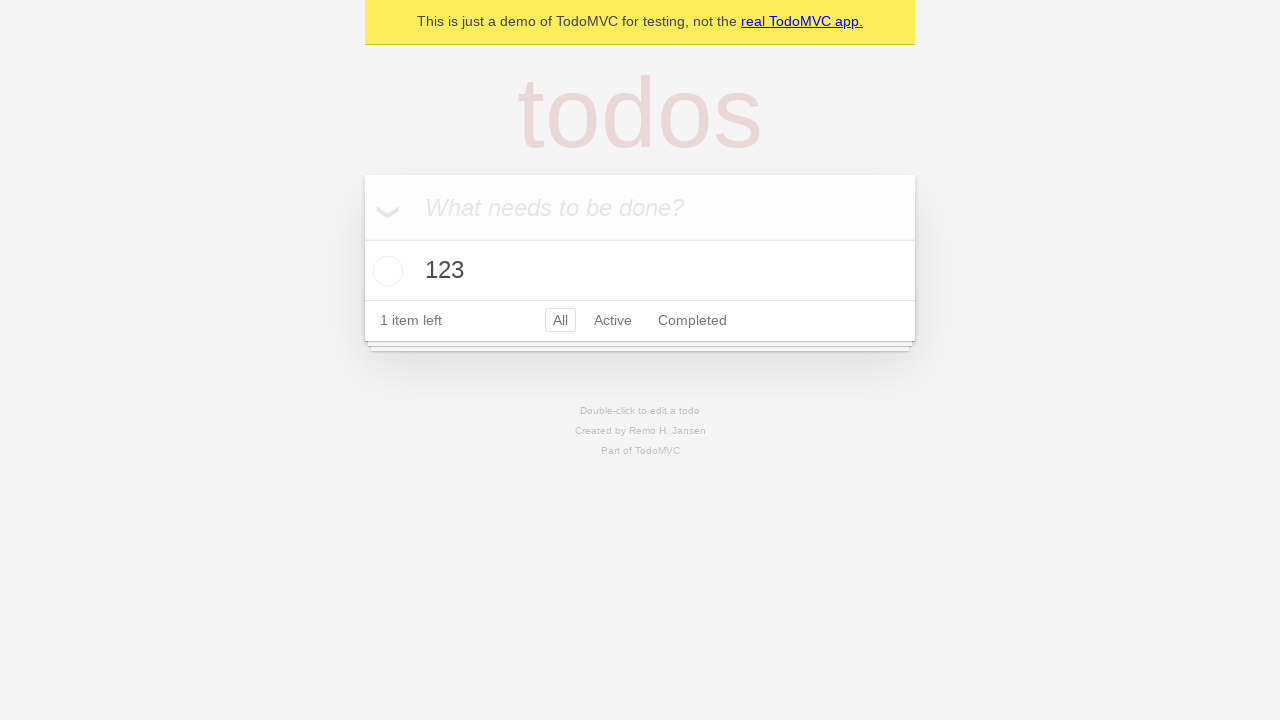

Clicked on the todo record at (640, 271) on internal:testid=[data-testid="todo-title"s]
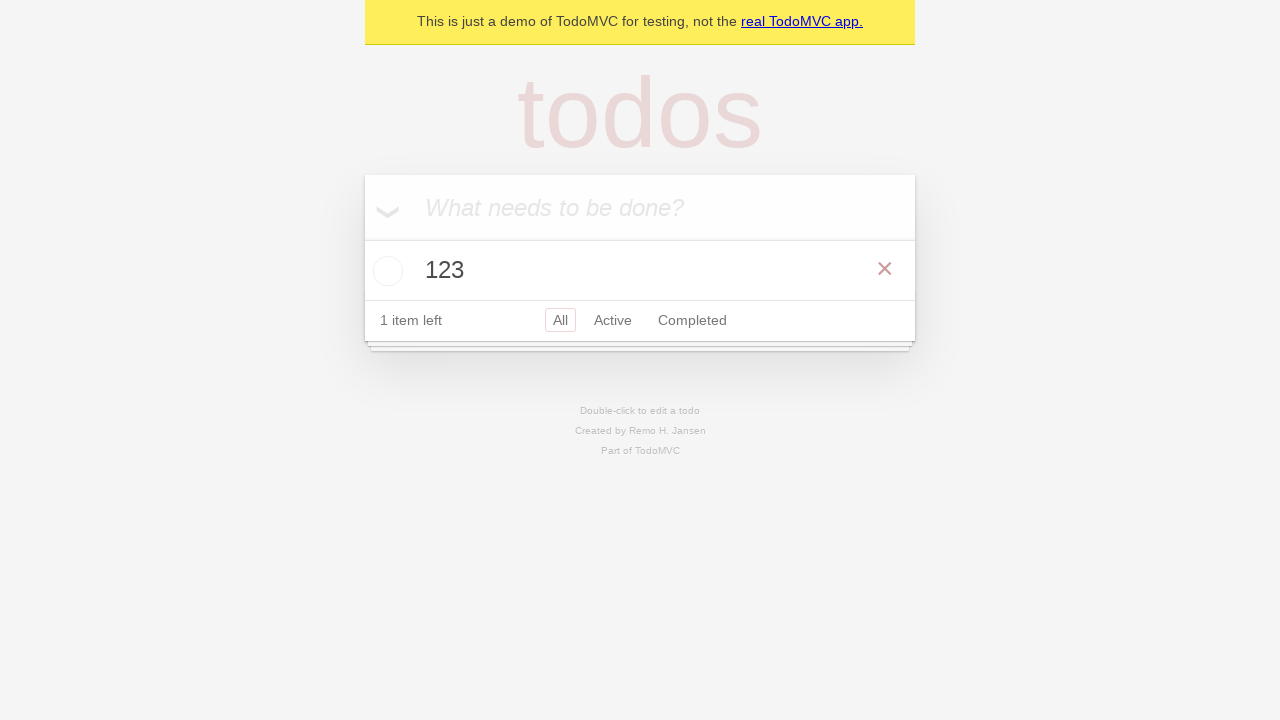

Clicked delete button to remove the todo record at (885, 269) on internal:label="Delete"i
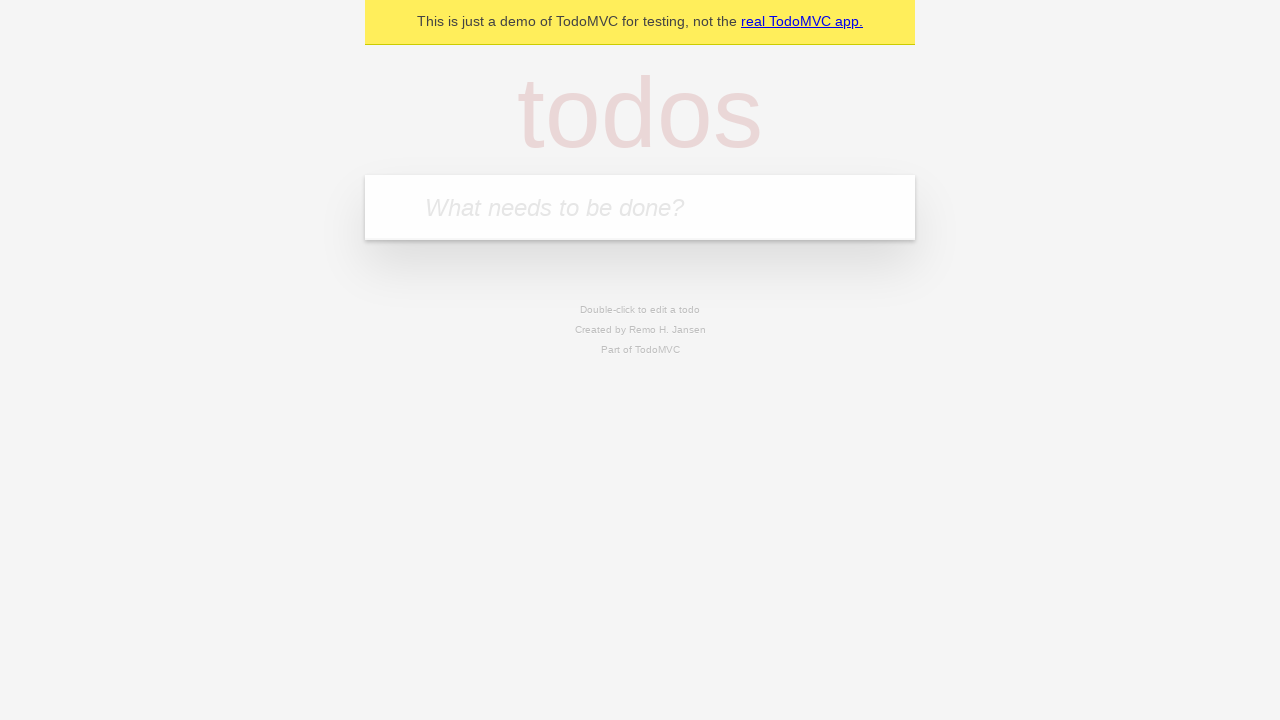

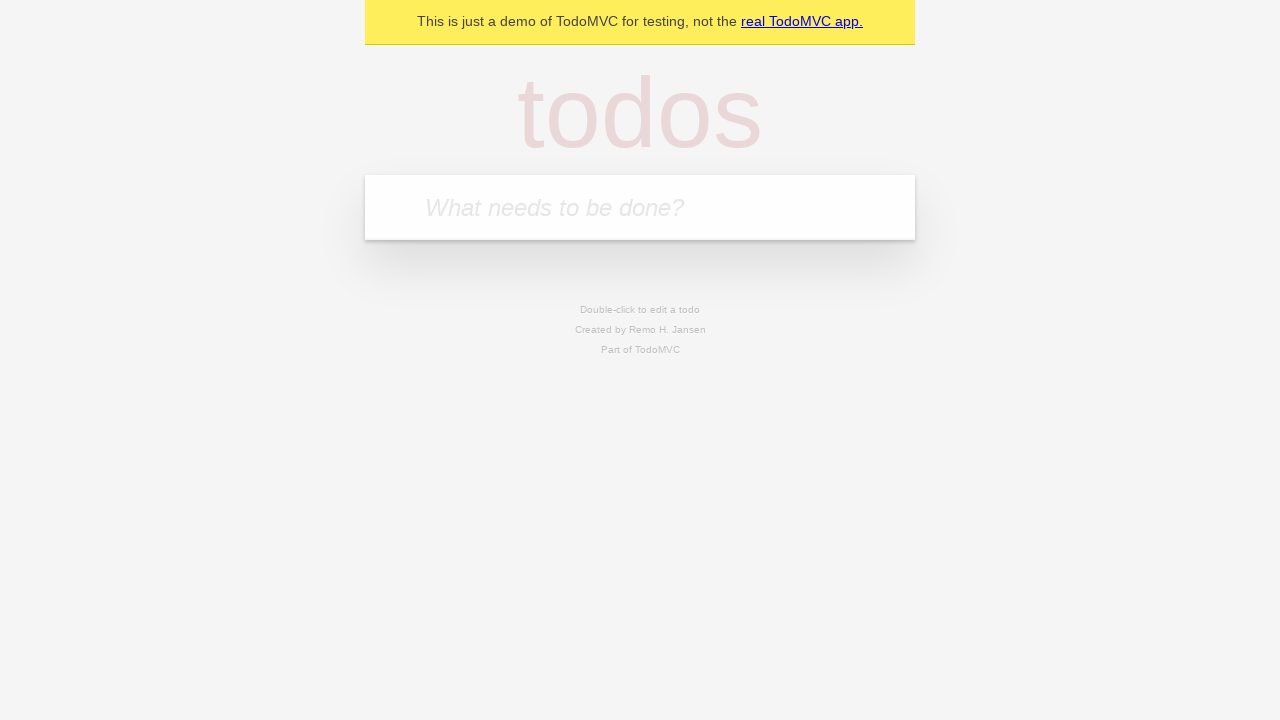